Tests clicking the JS Prompt button, entering text, and dismissing the prompt dialog

Starting URL: http://the-internet.herokuapp.com/javascript_alerts

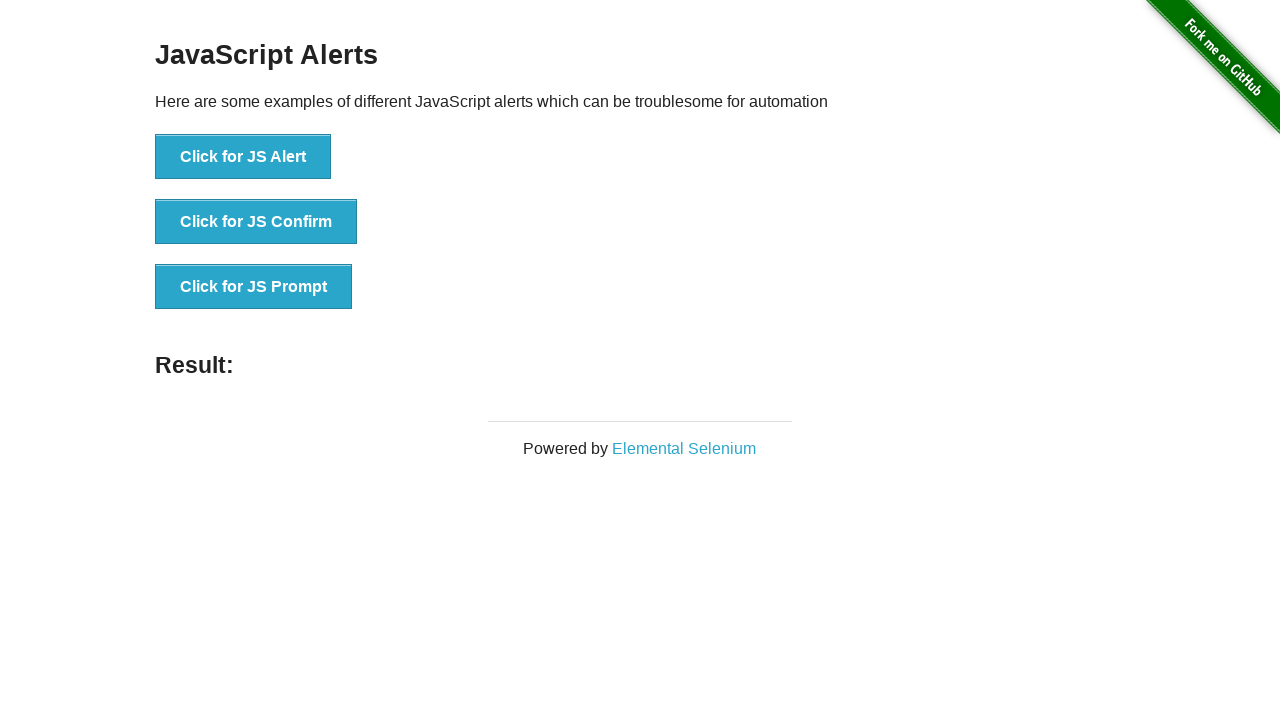

Set up dialog handler to dismiss prompts
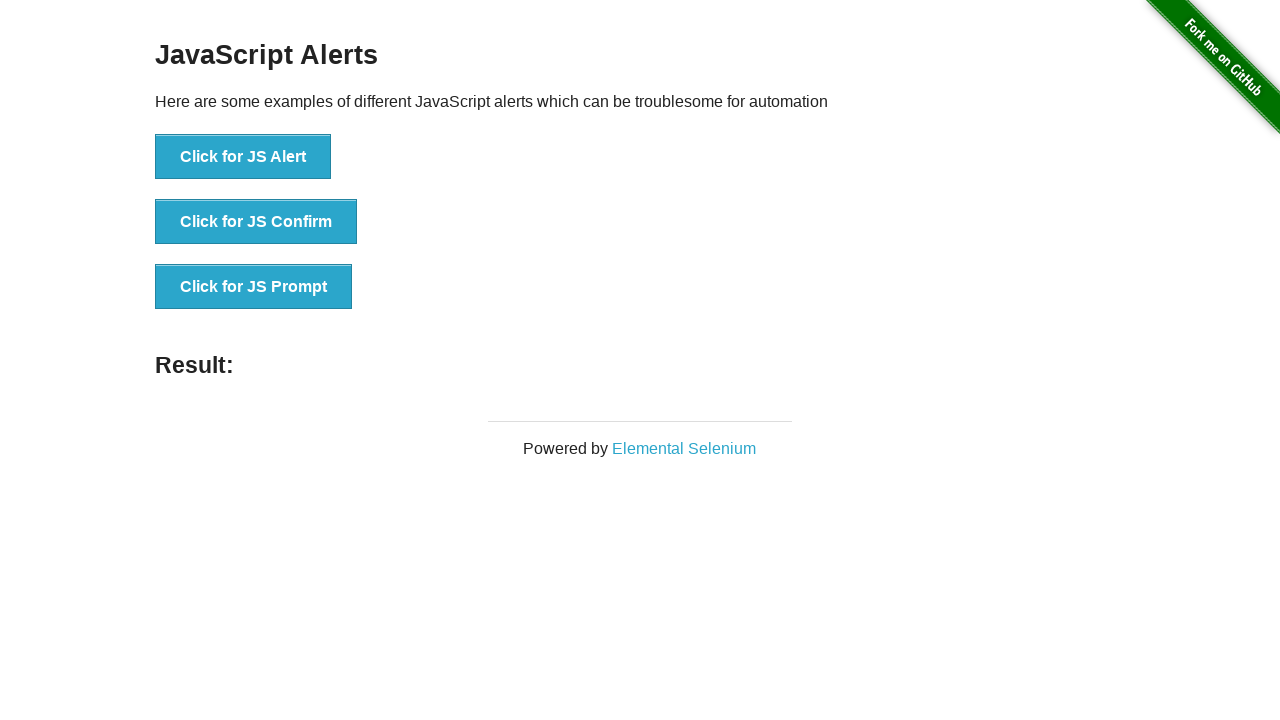

Clicked the JS Prompt button at (254, 287) on xpath=//button[text()='Click for JS Prompt']
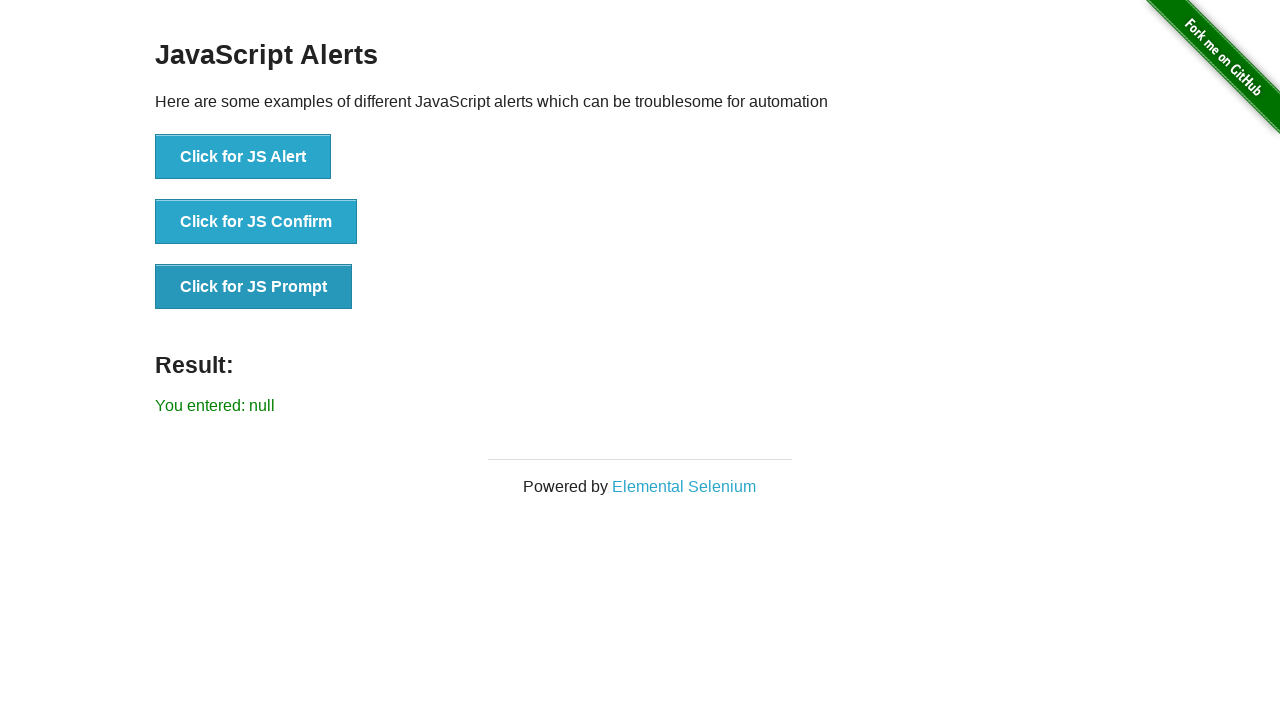

Result element loaded after prompt was dismissed
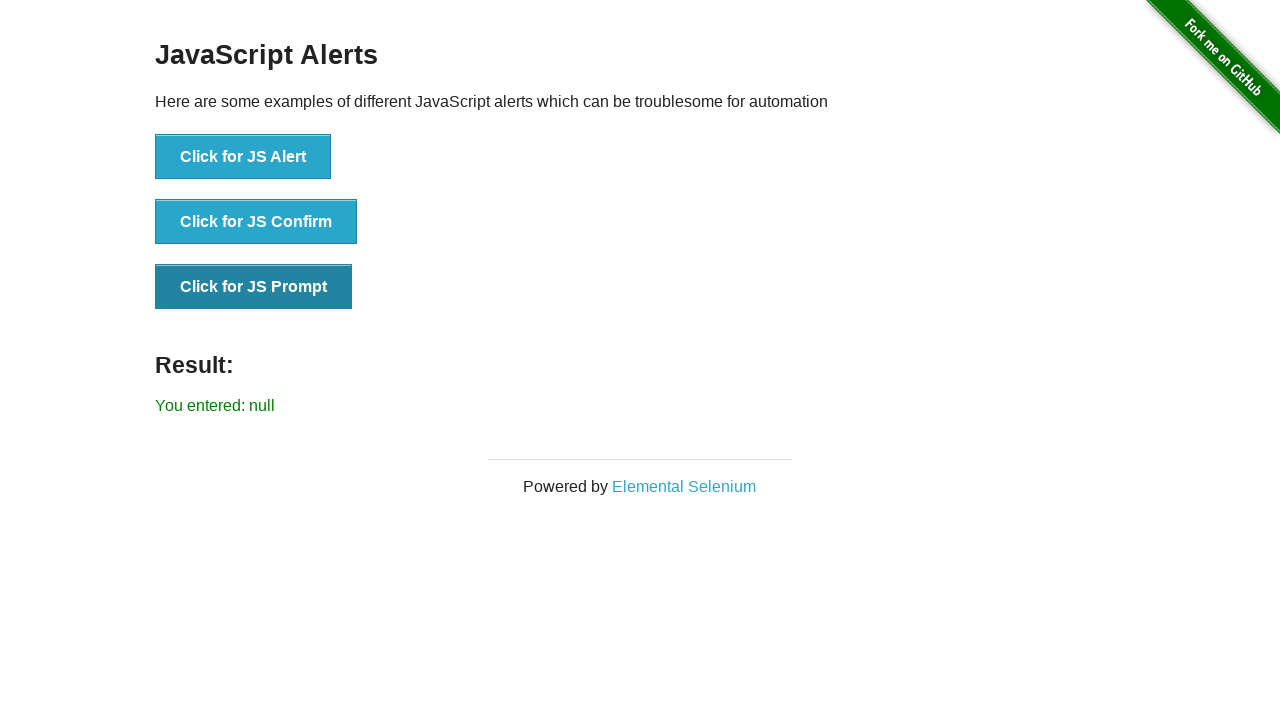

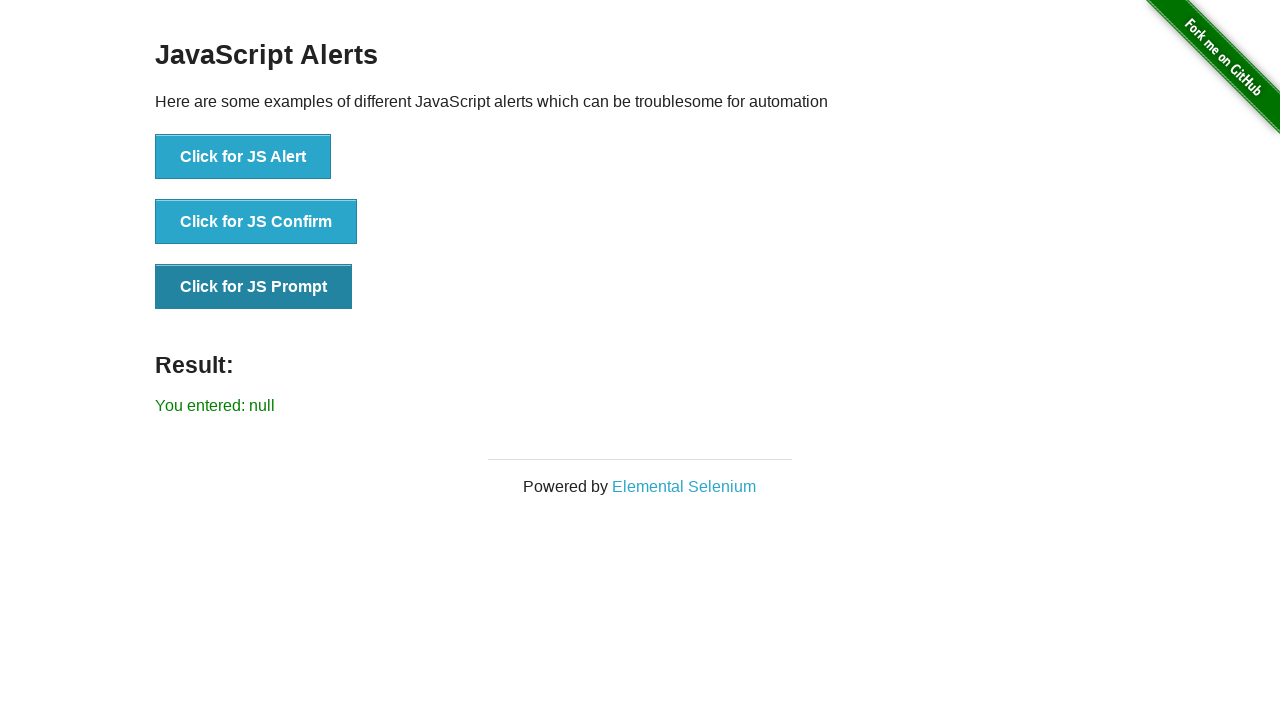